Tests location selection by clicking the location button, entering "Москва" (Moscow), and submitting

Starting URL: https://www.labirint.ru

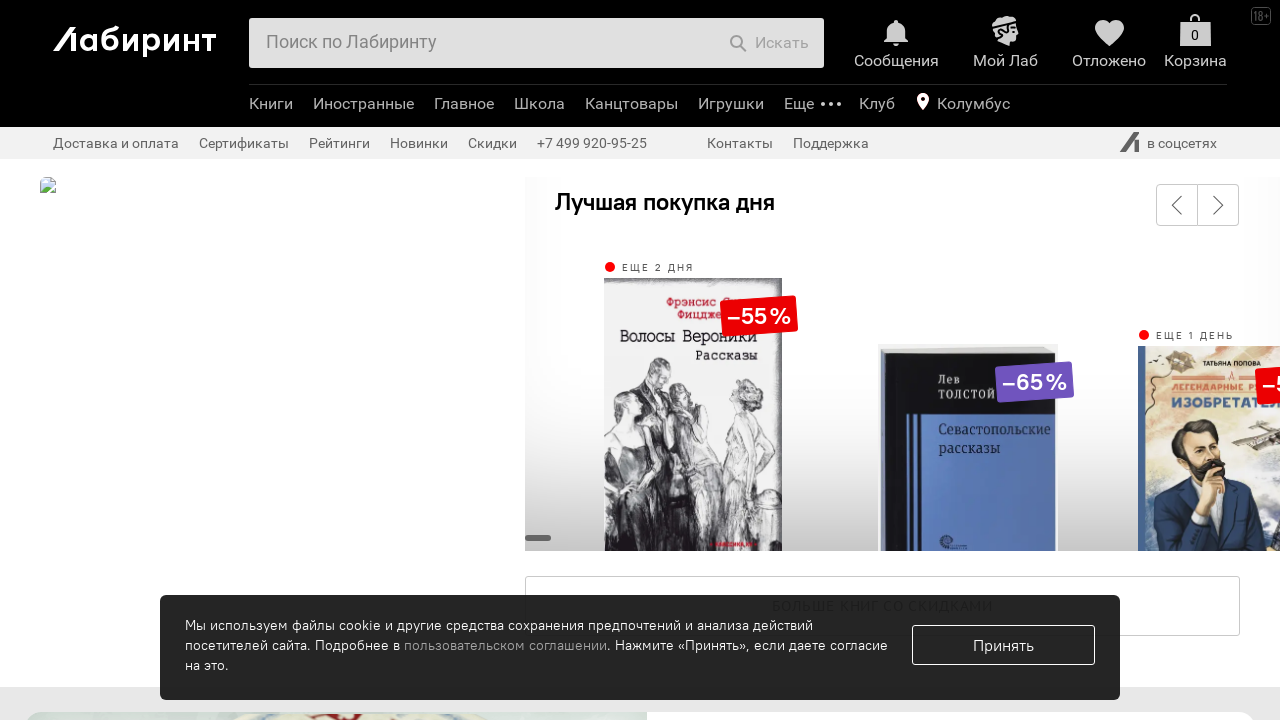

Clicked location button to open location selection at (973, 104) on .region-location-icon-txt
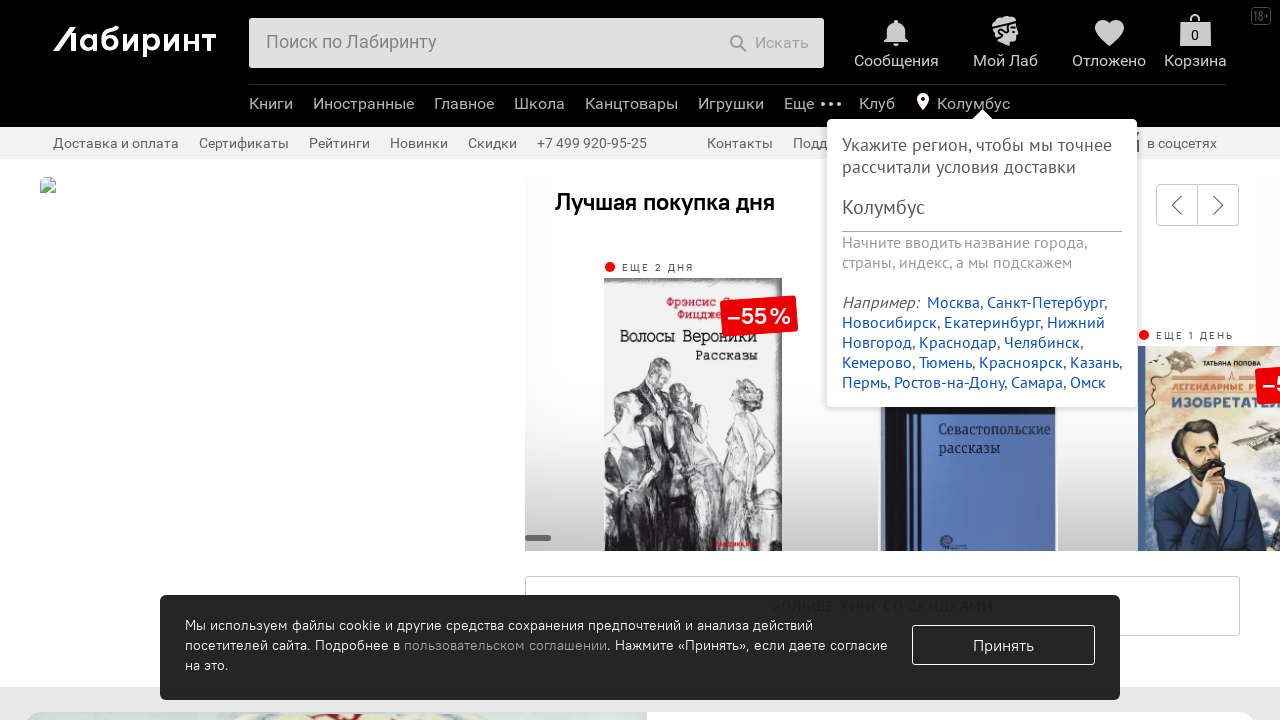

Entered 'Москва' (Moscow) in location field on #region-post
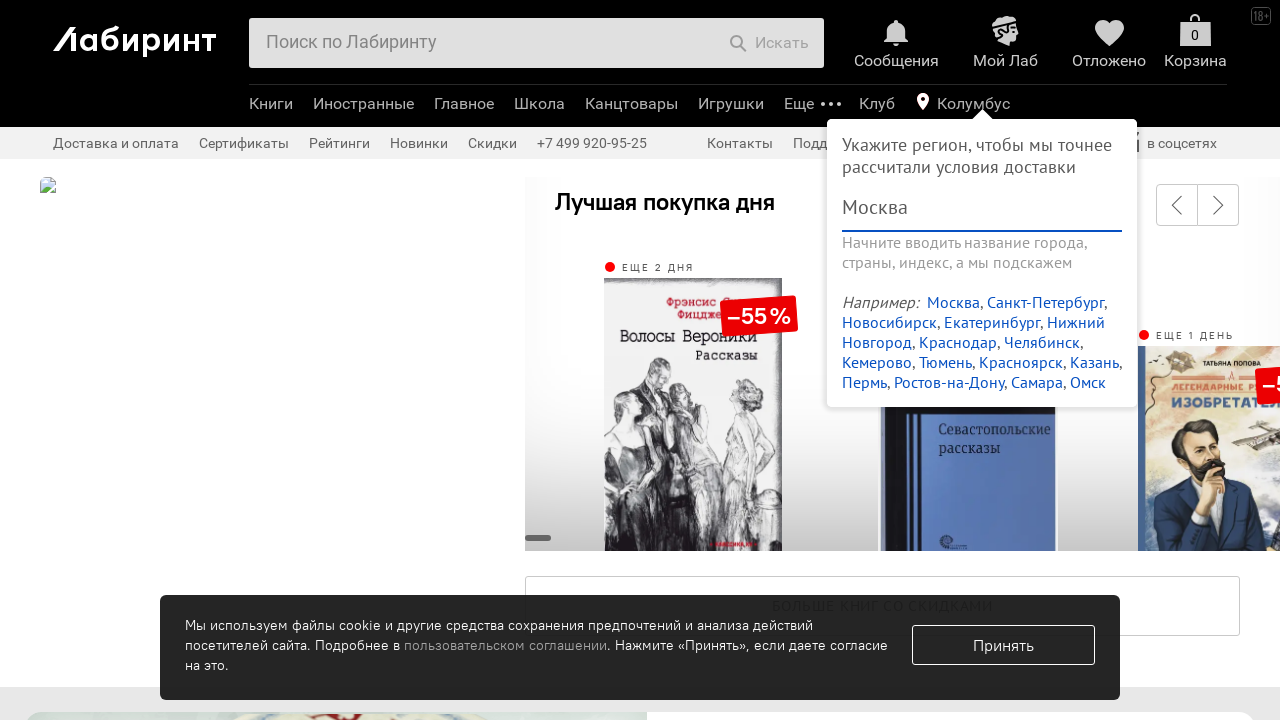

Submitted location selection by pressing Enter on #region-post
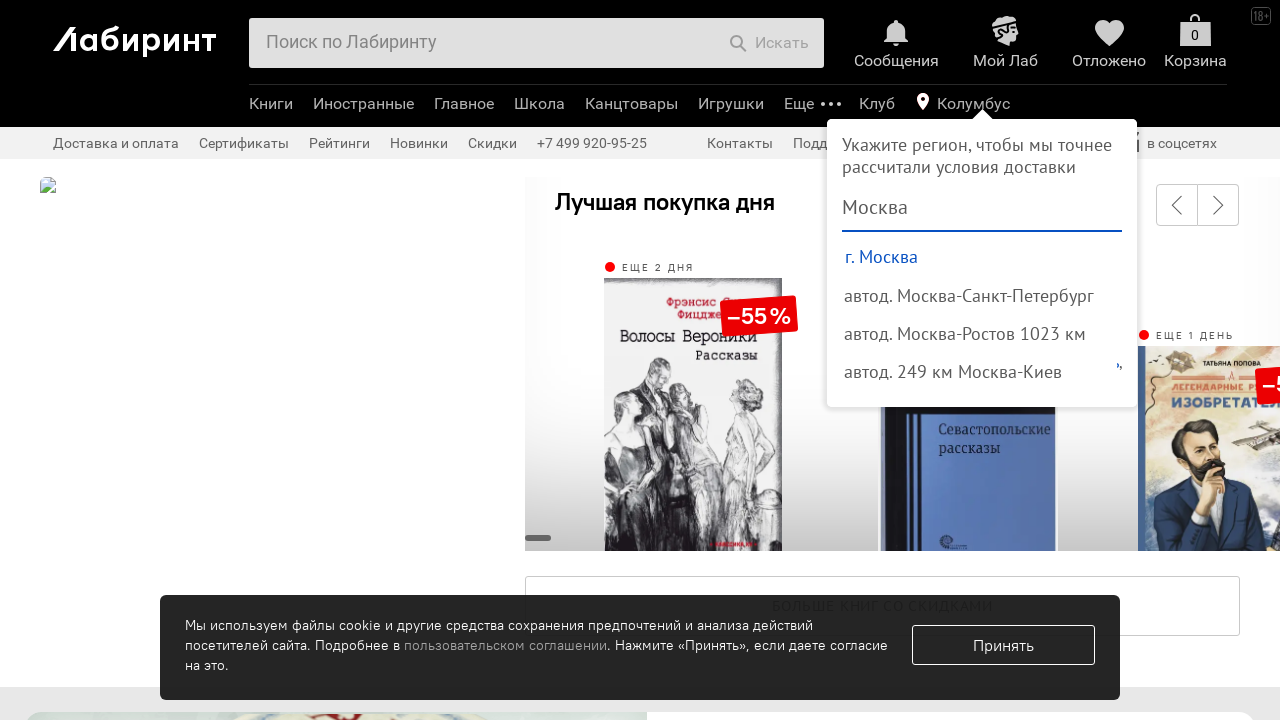

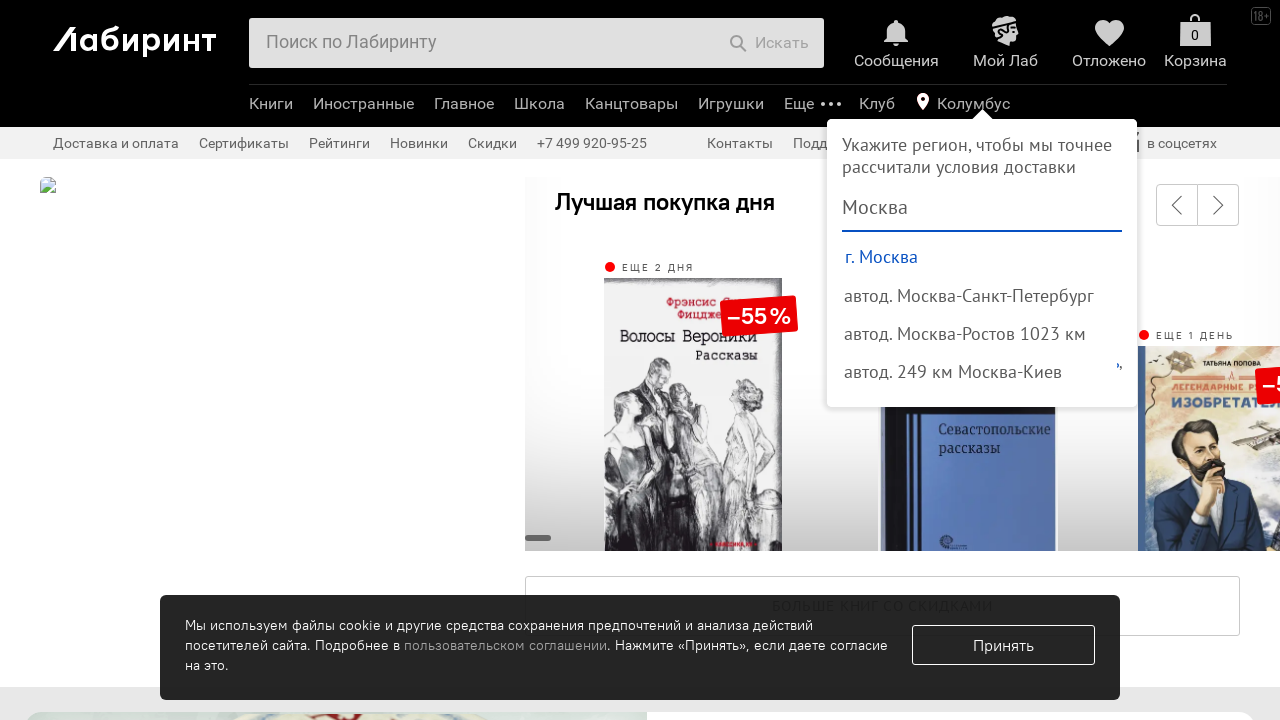